Navigates to Flipkart homepage and verifies the page loads by checking the current URL

Starting URL: https://www.flipkart.com/

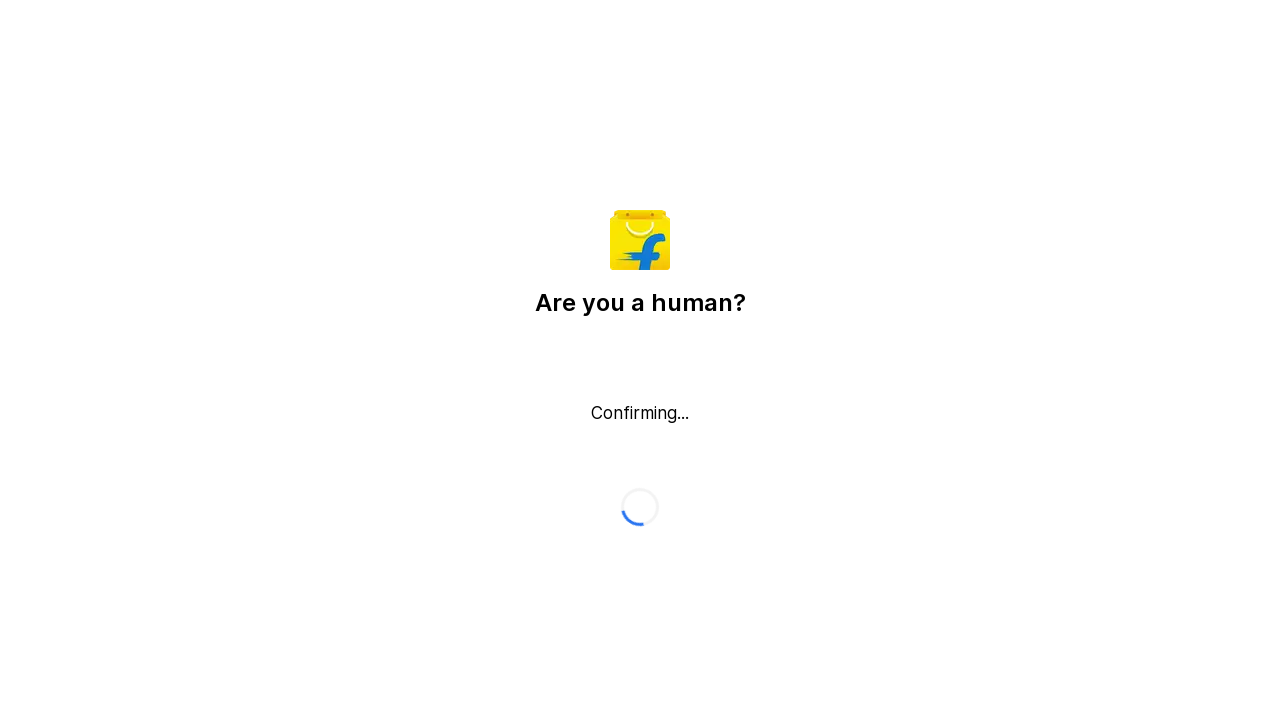

Waited for page to reach domcontentloaded state
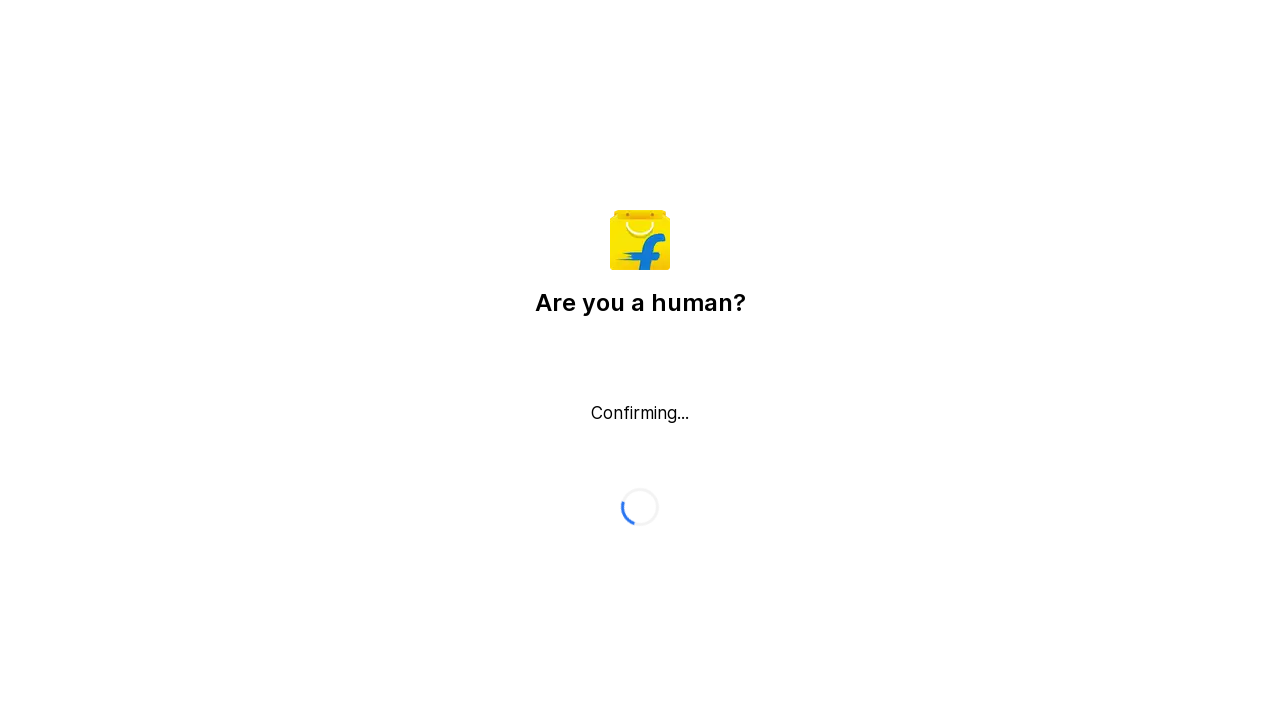

Retrieved current URL: https://www.flipkart.com/
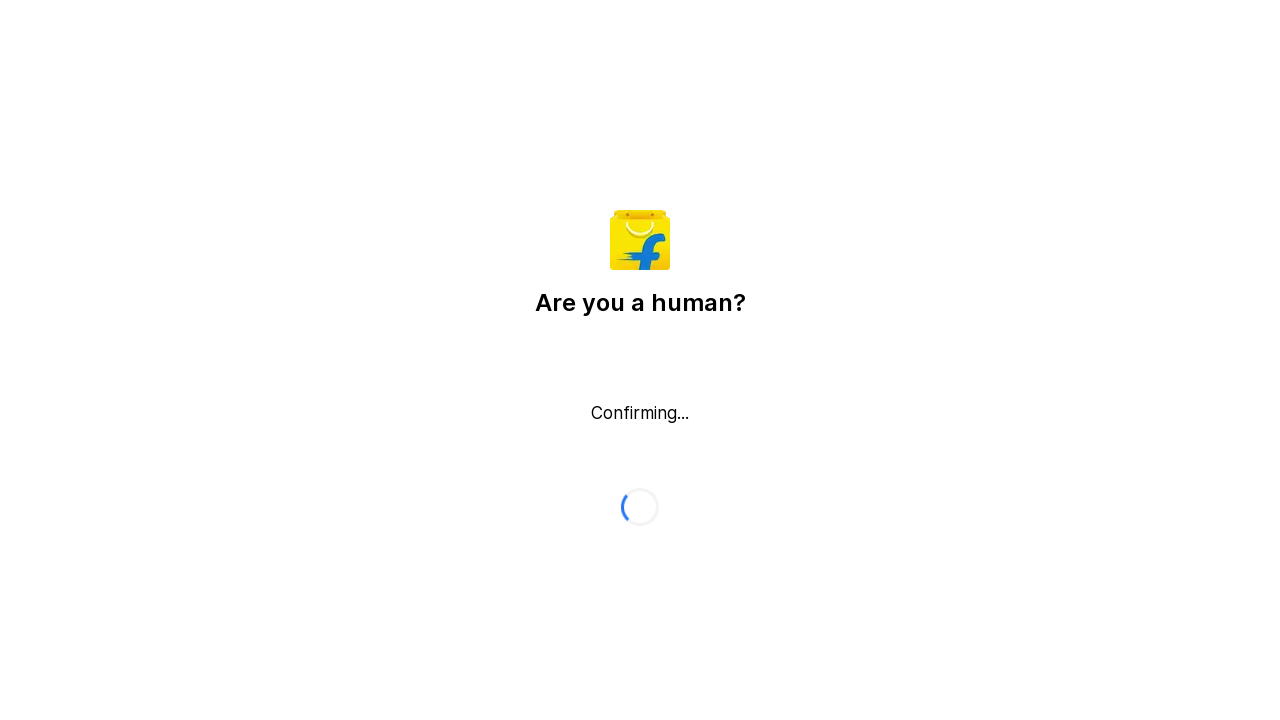

Printed current URL to console
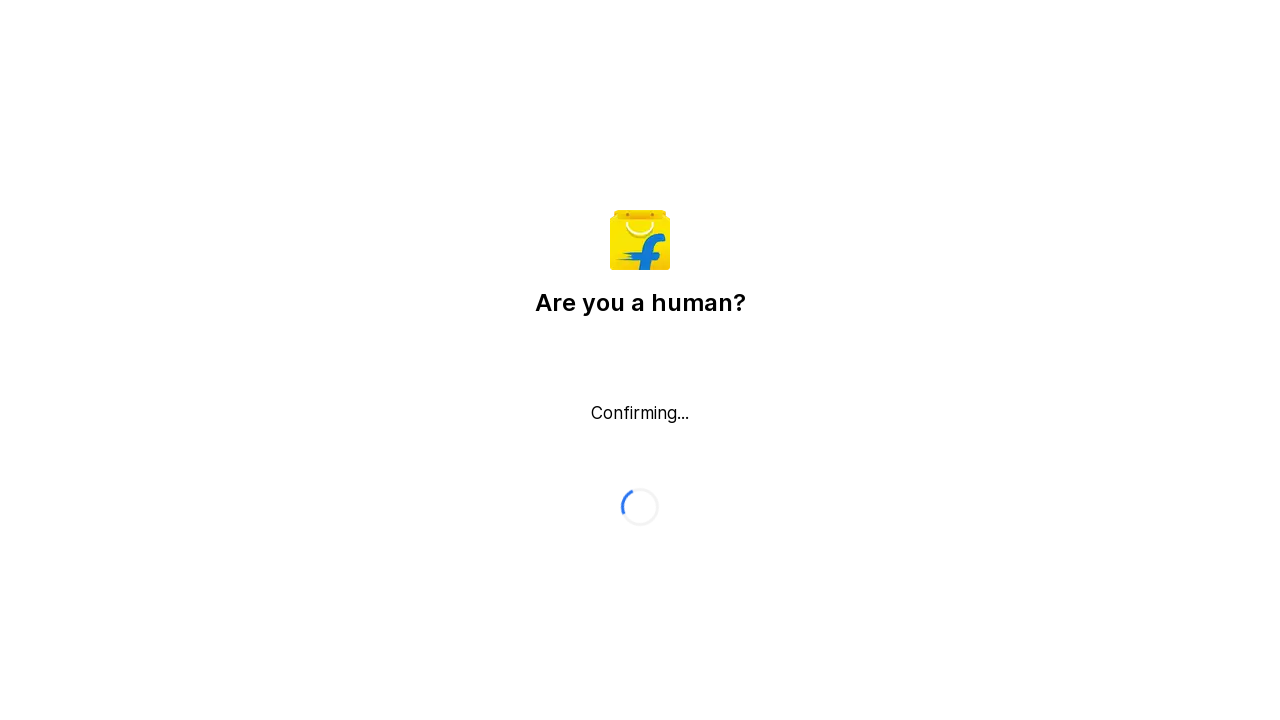

Verified that flipkart.com is present in the current URL
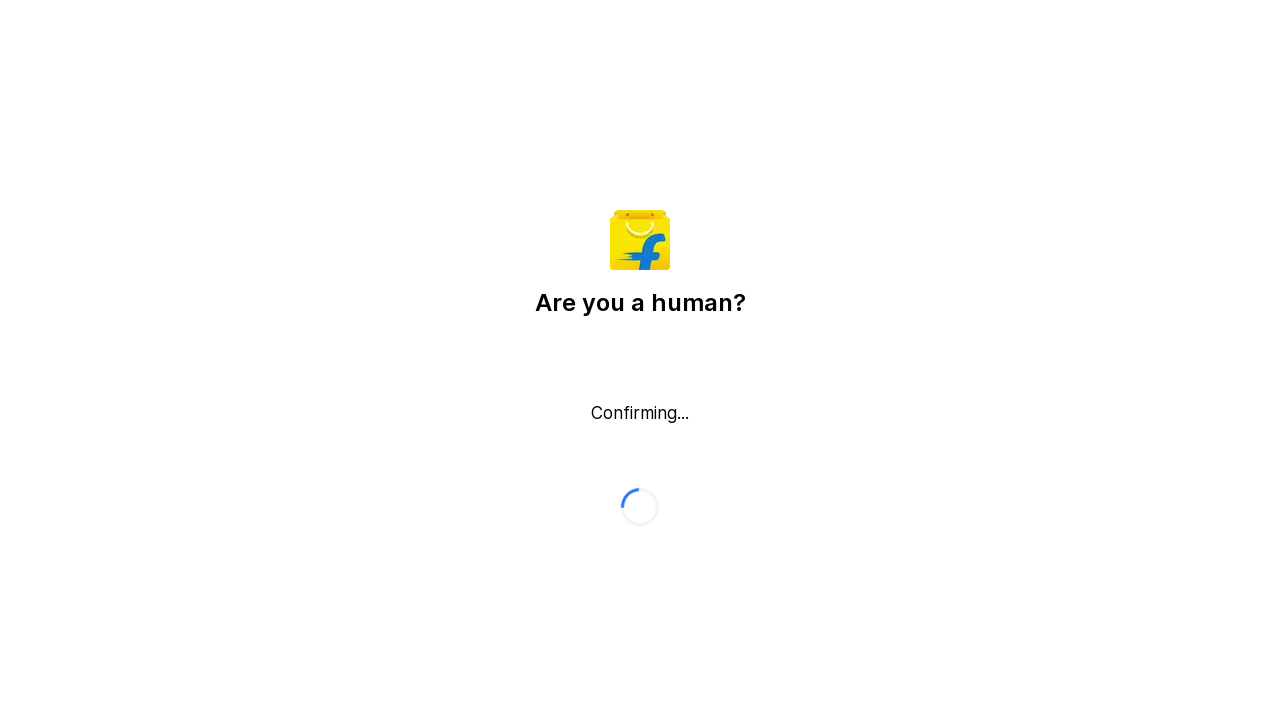

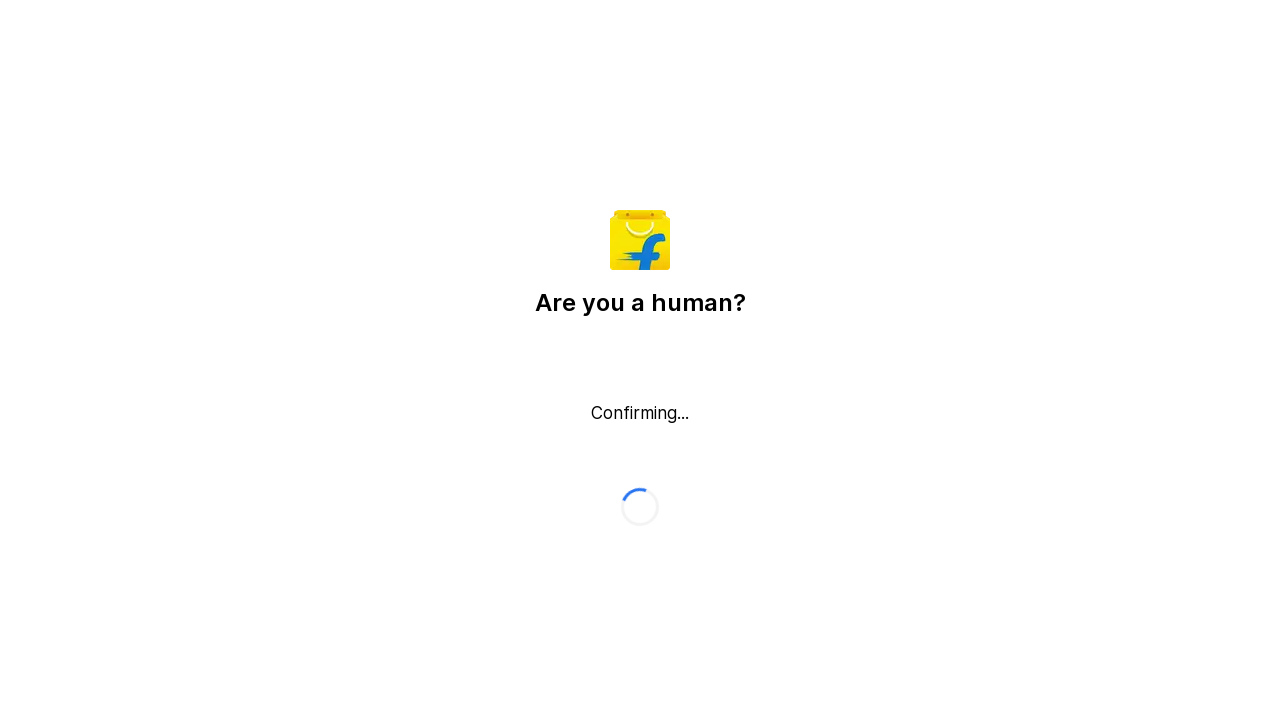